Solves a math captcha by extracting a value from an image attribute, calculating a mathematical function, and filling out a form with checkbox and radio button selections

Starting URL: http://suninjuly.github.io/get_attribute.html

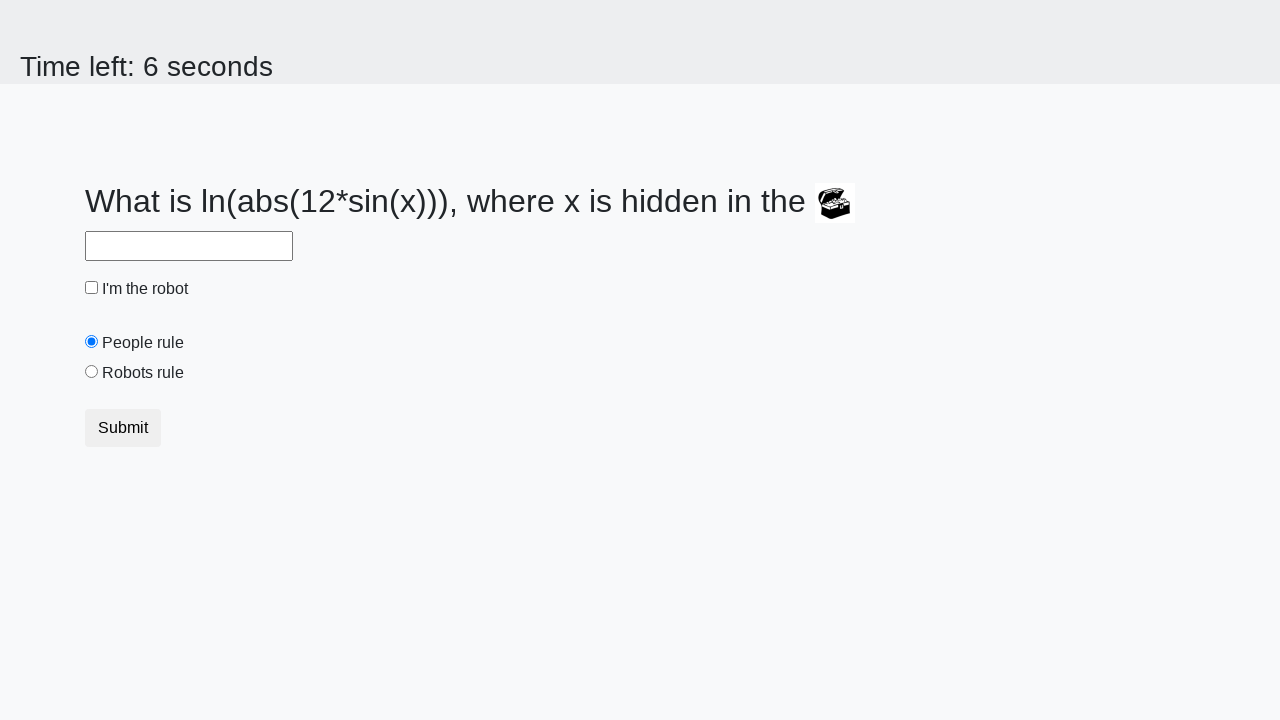

Retrieved valuex attribute from treasure chest image
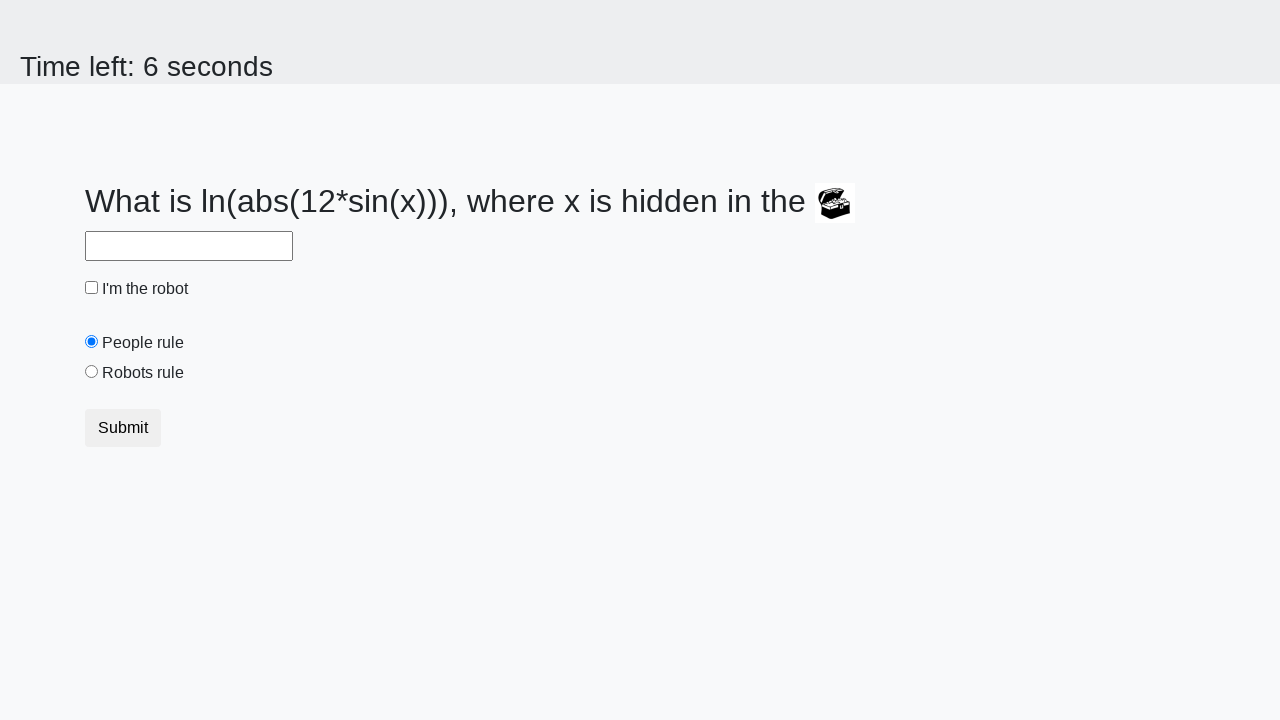

Calculated mathematical function result for captcha answer
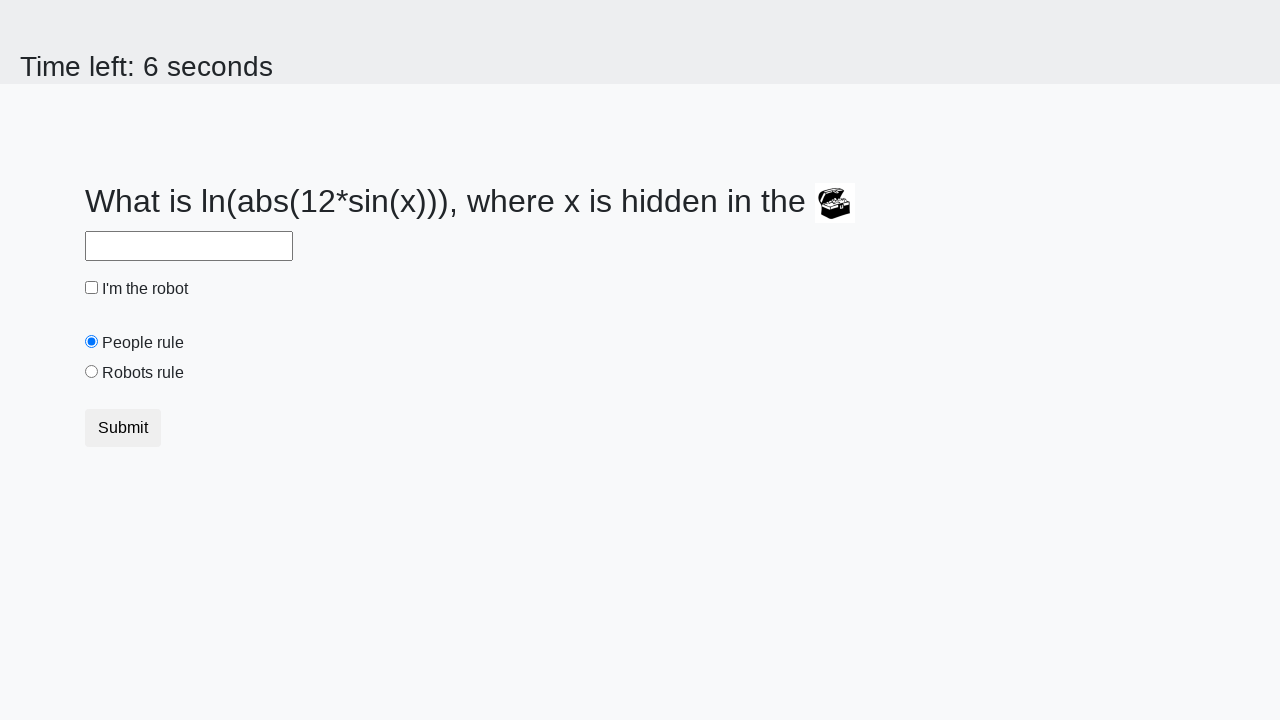

Filled answer field with calculated value on #answer
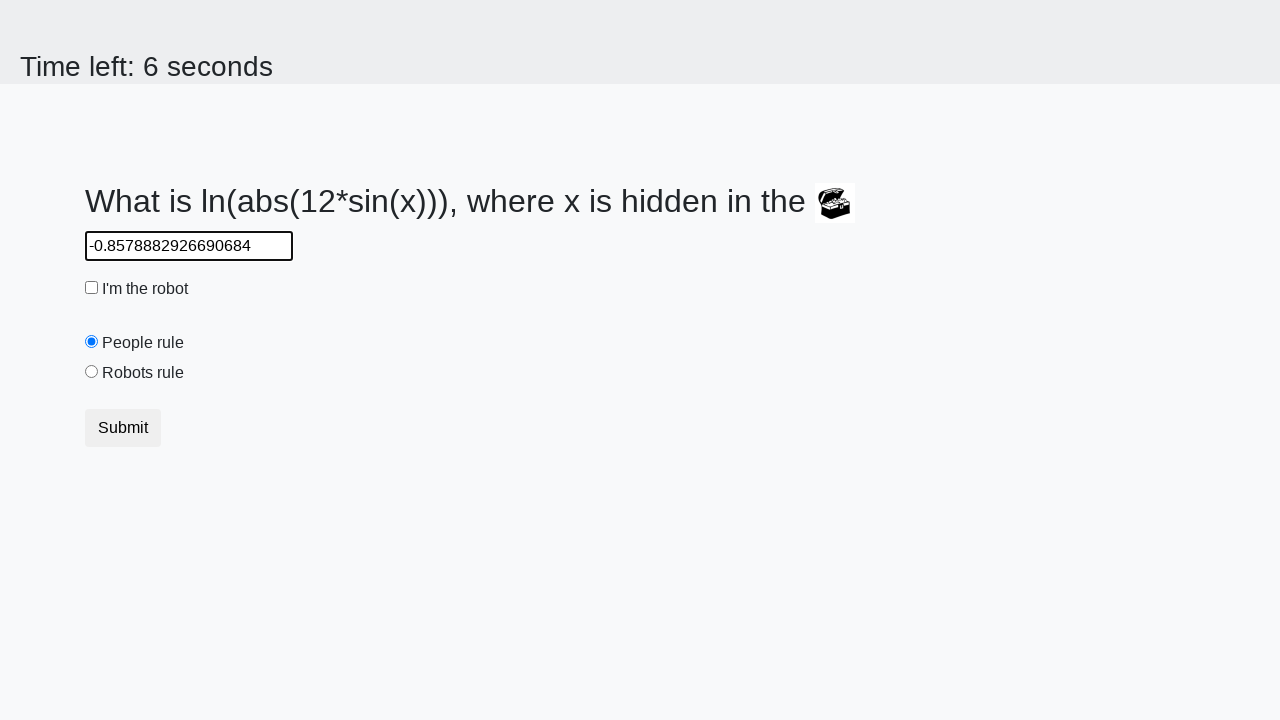

Checked the 'I'm the robot' checkbox at (92, 288) on #robotCheckbox
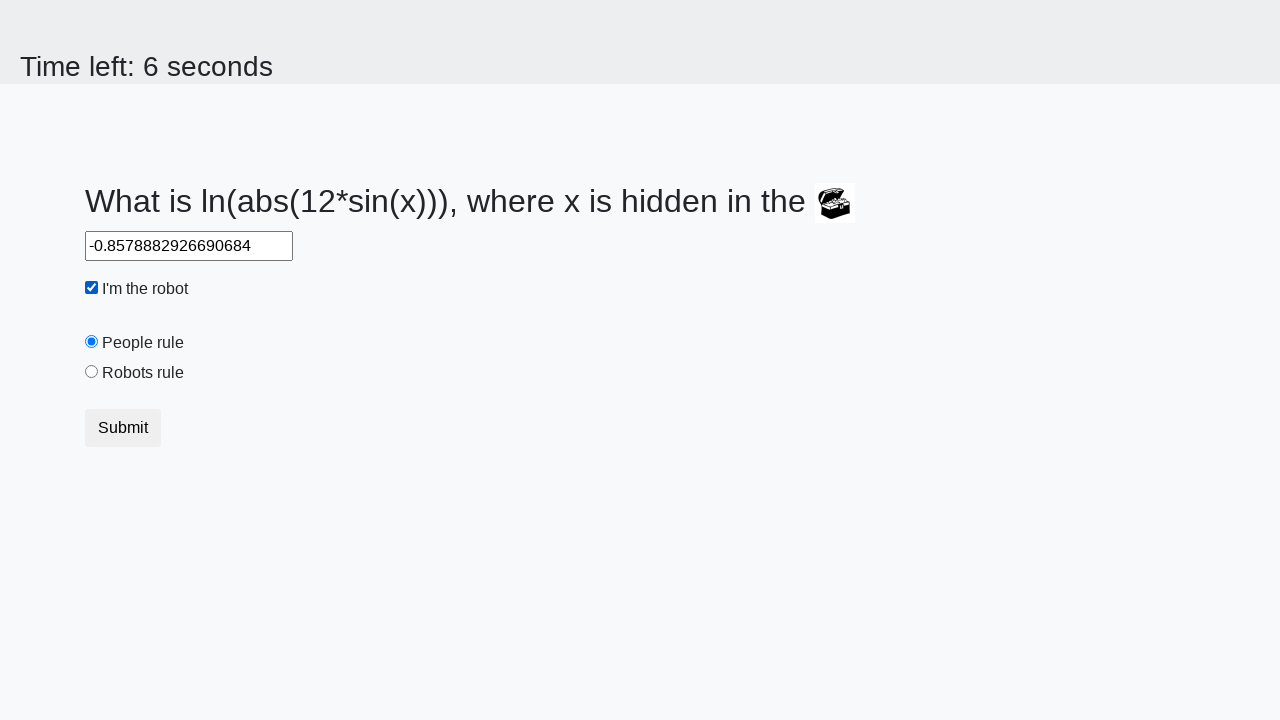

Selected 'Robots rule!' radio button at (92, 372) on #robotsRule
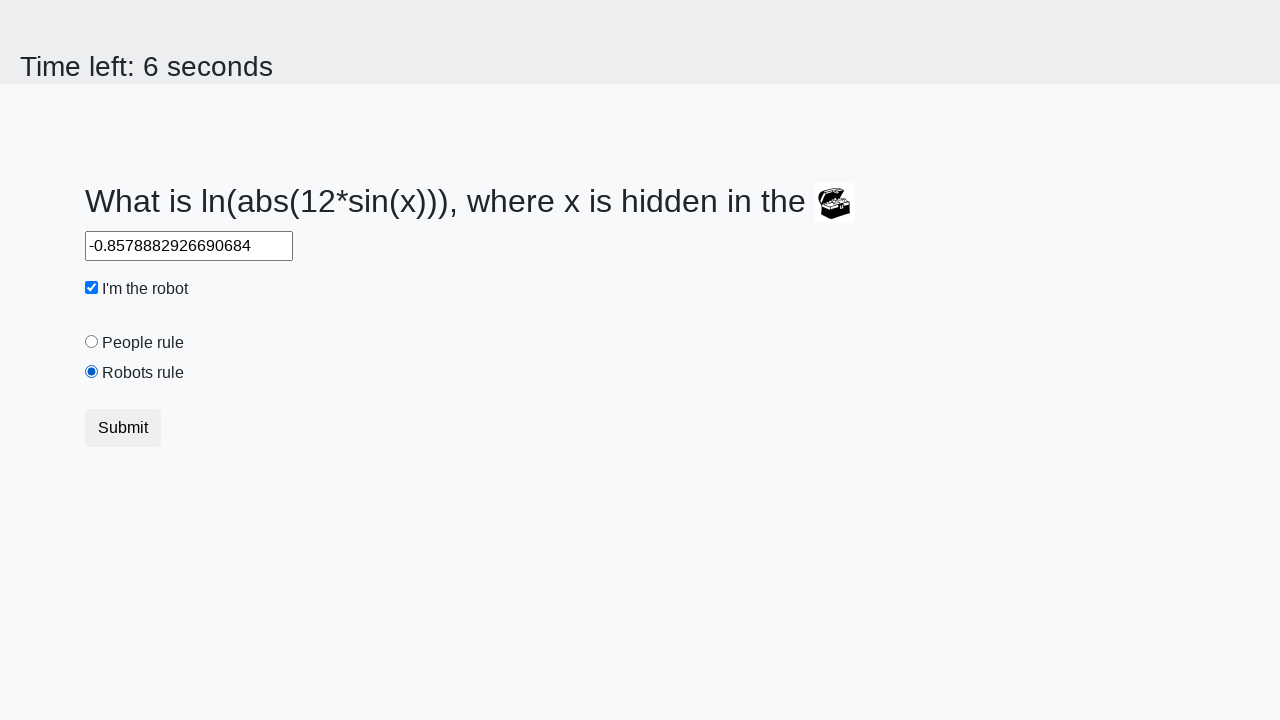

Clicked submit button to complete form at (123, 428) on button.btn
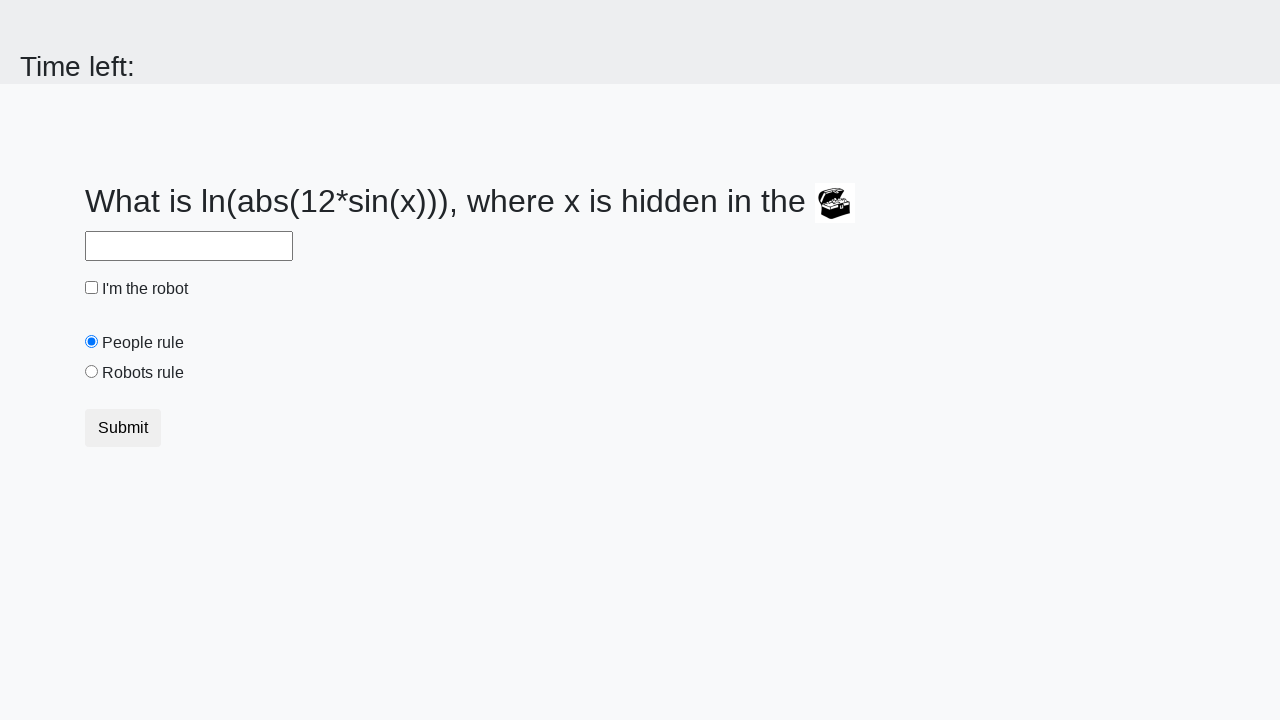

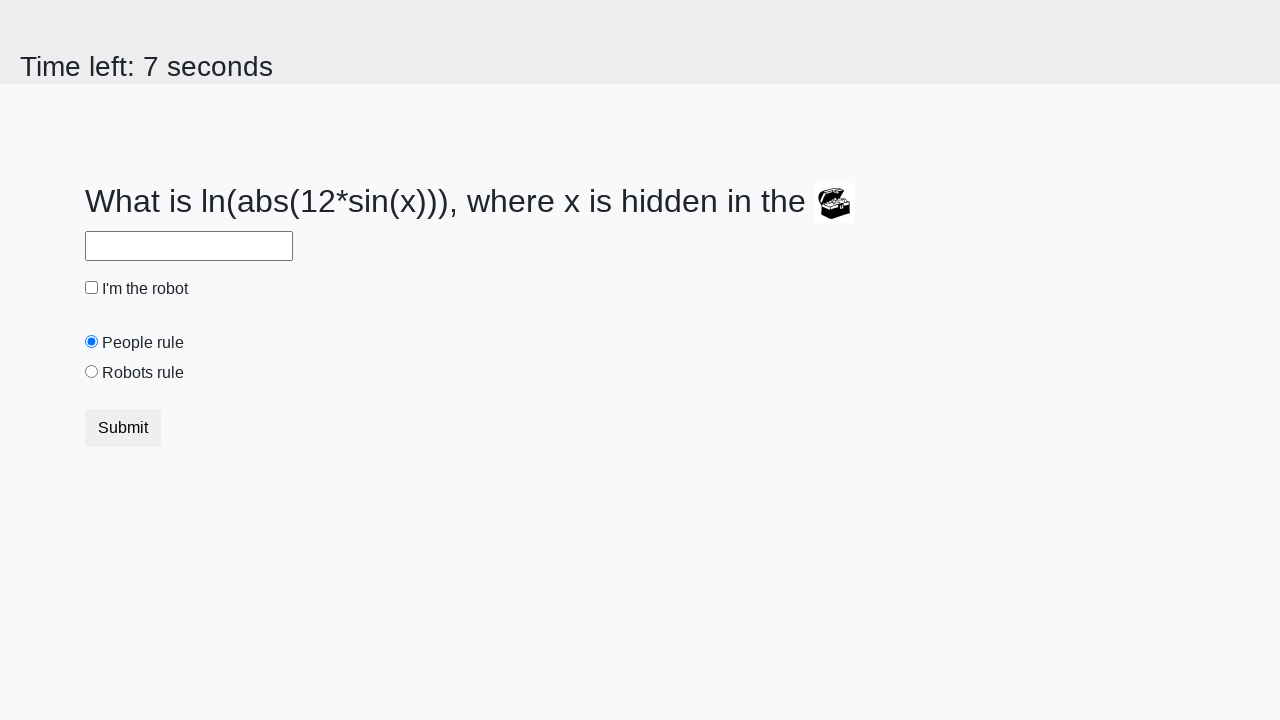